Tests navigating through nested menu items by hovering over each level

Starting URL: https://jqueryui.com/menu/

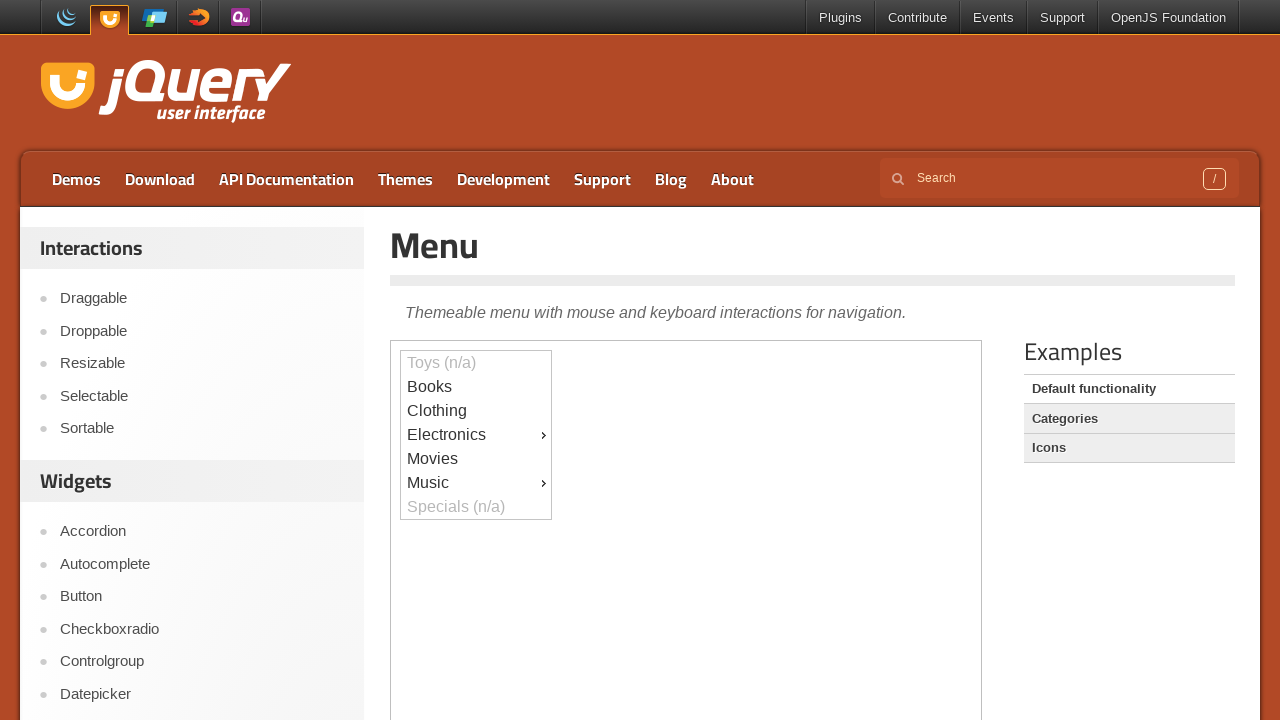

Navigated to jQuery UI menu demo page
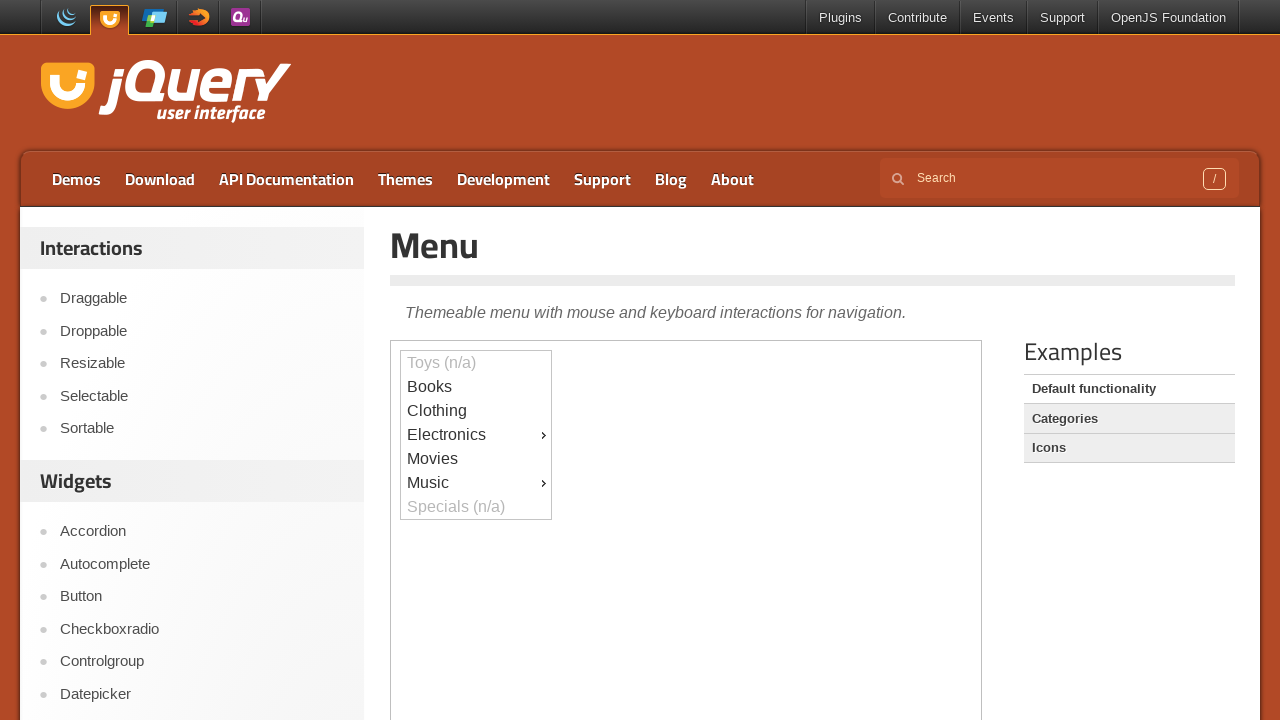

Located demo iframe containing menu
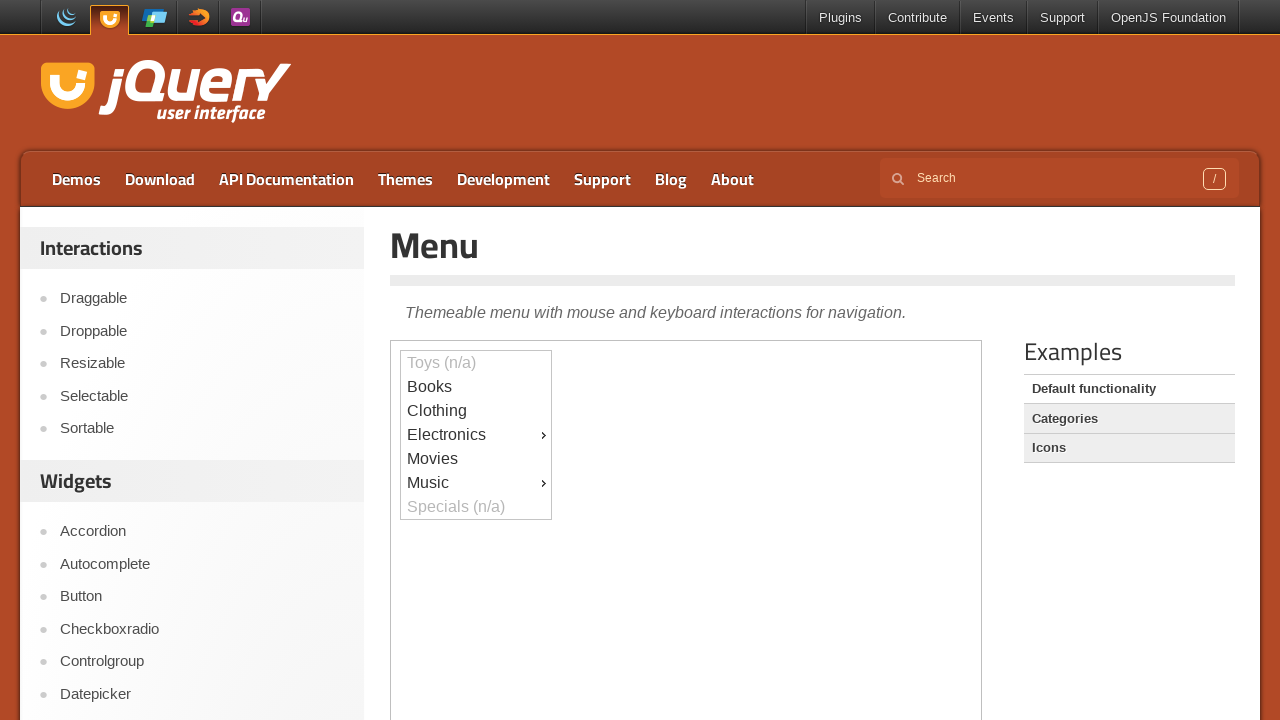

Hovered over Music menu item at (476, 483) on .demo-frame >> nth=0 >> internal:control=enter-frame >> #ui-id-9
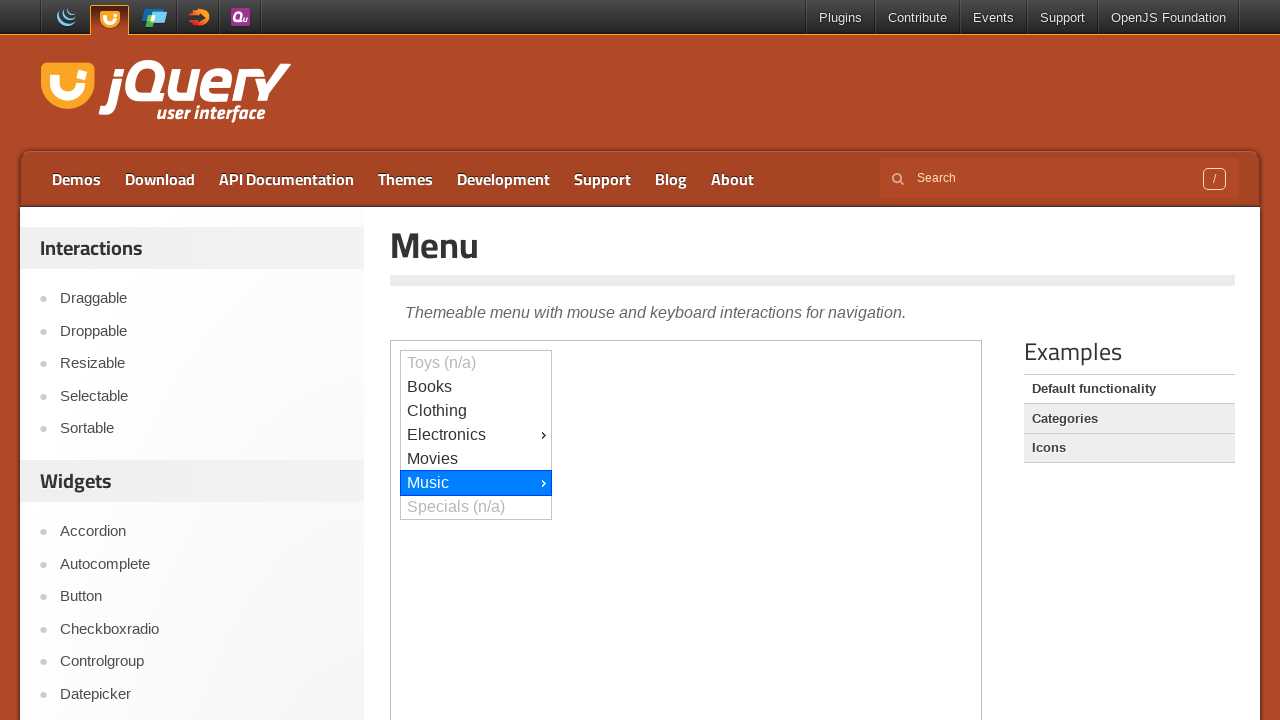

Hovered over Jazz submenu item at (627, 13) on .demo-frame >> nth=0 >> internal:control=enter-frame >> #ui-id-13
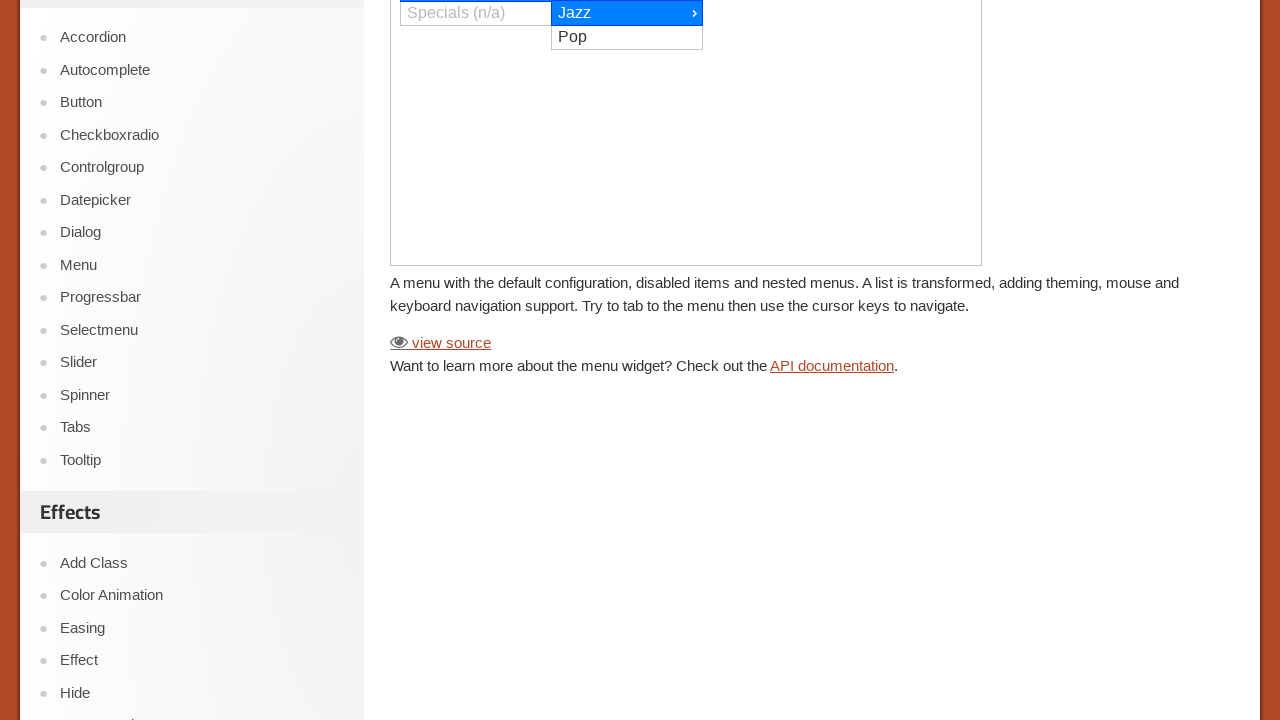

Hovered over Big Band submenu item at (778, 13) on .demo-frame >> nth=0 >> internal:control=enter-frame >> #ui-id-15
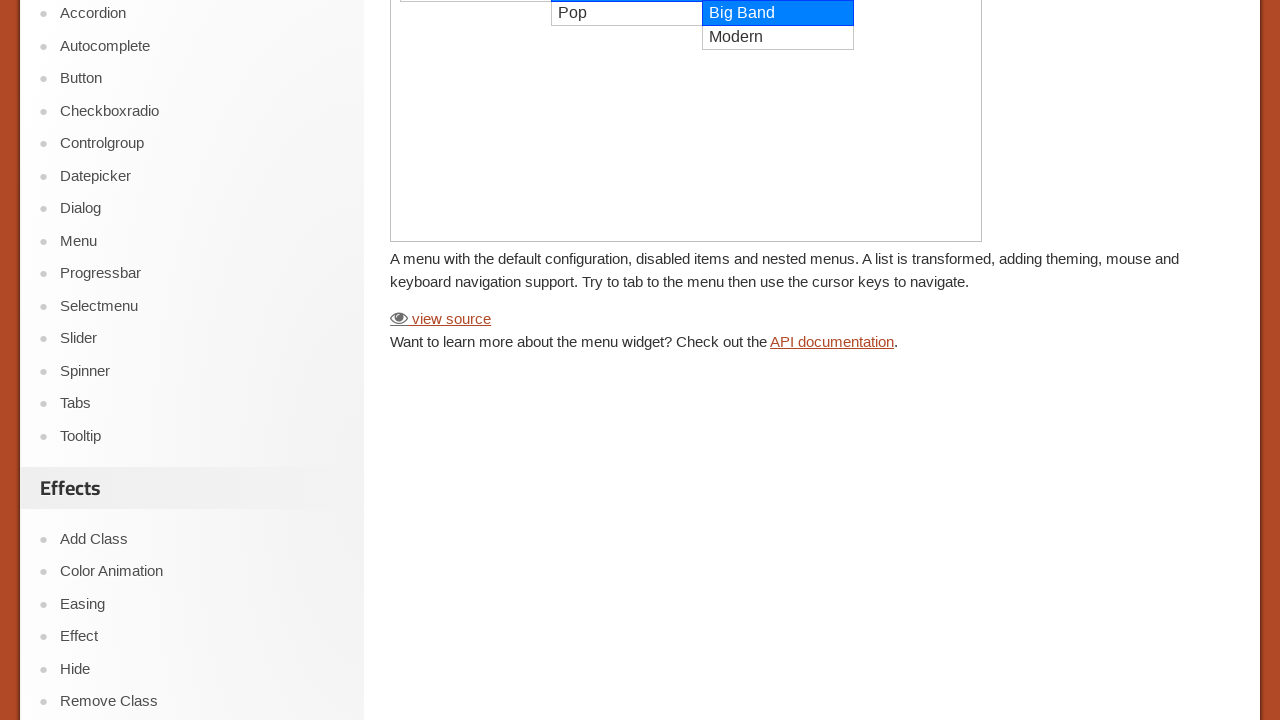

Verified Big Band menu item is visible
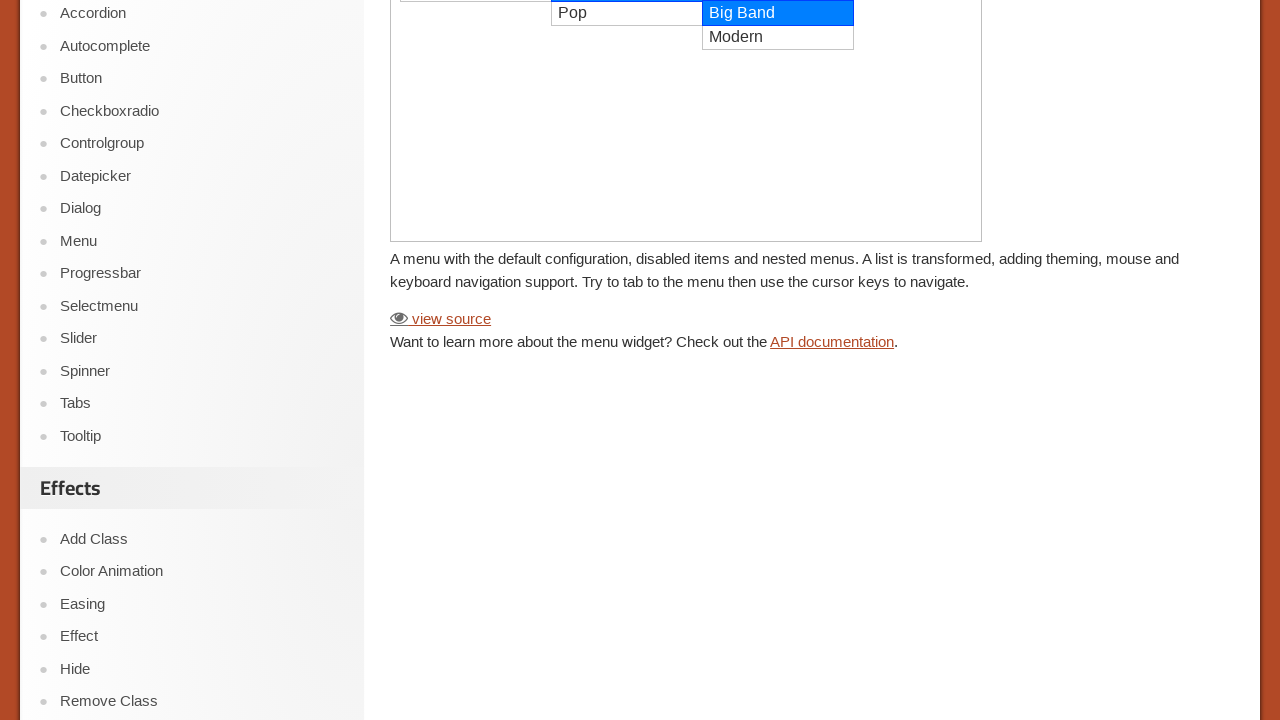

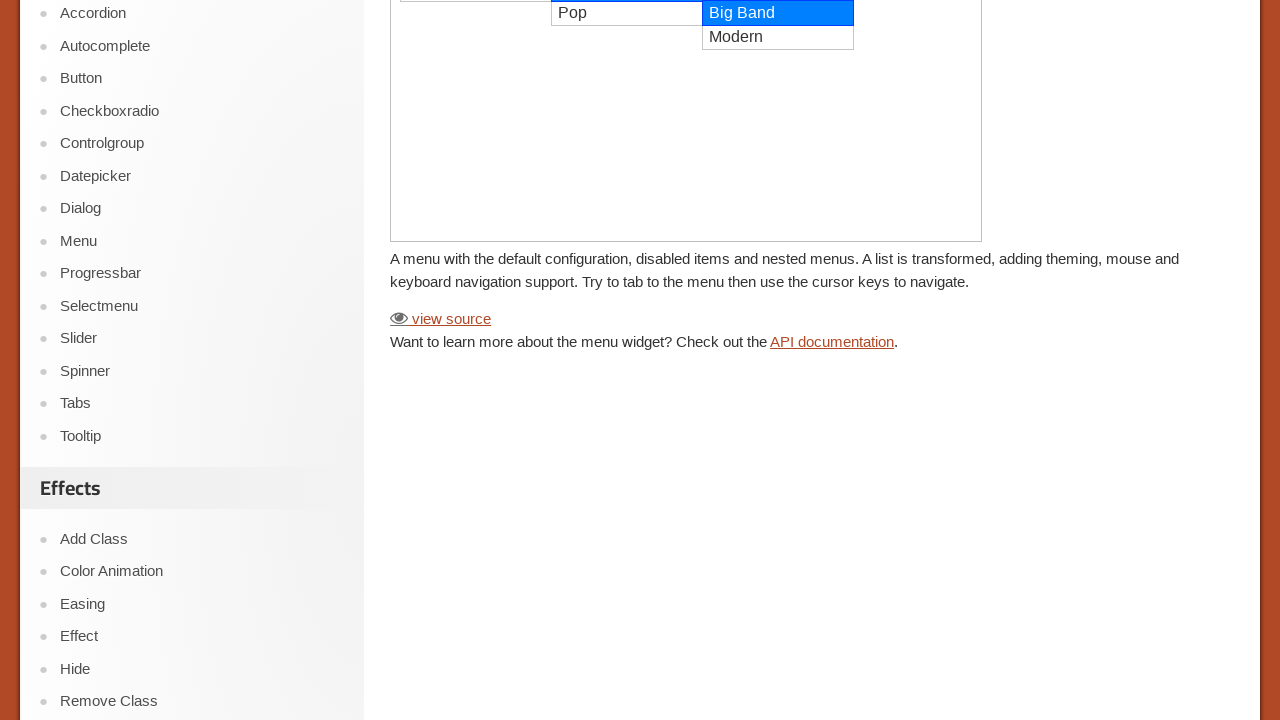